Tests handling multiple types of JavaScript alerts (simple, confirm, prompt, sweet alerts) with conditional accept/dismiss logic

Starting URL: https://leafground.com/alert.xhtml

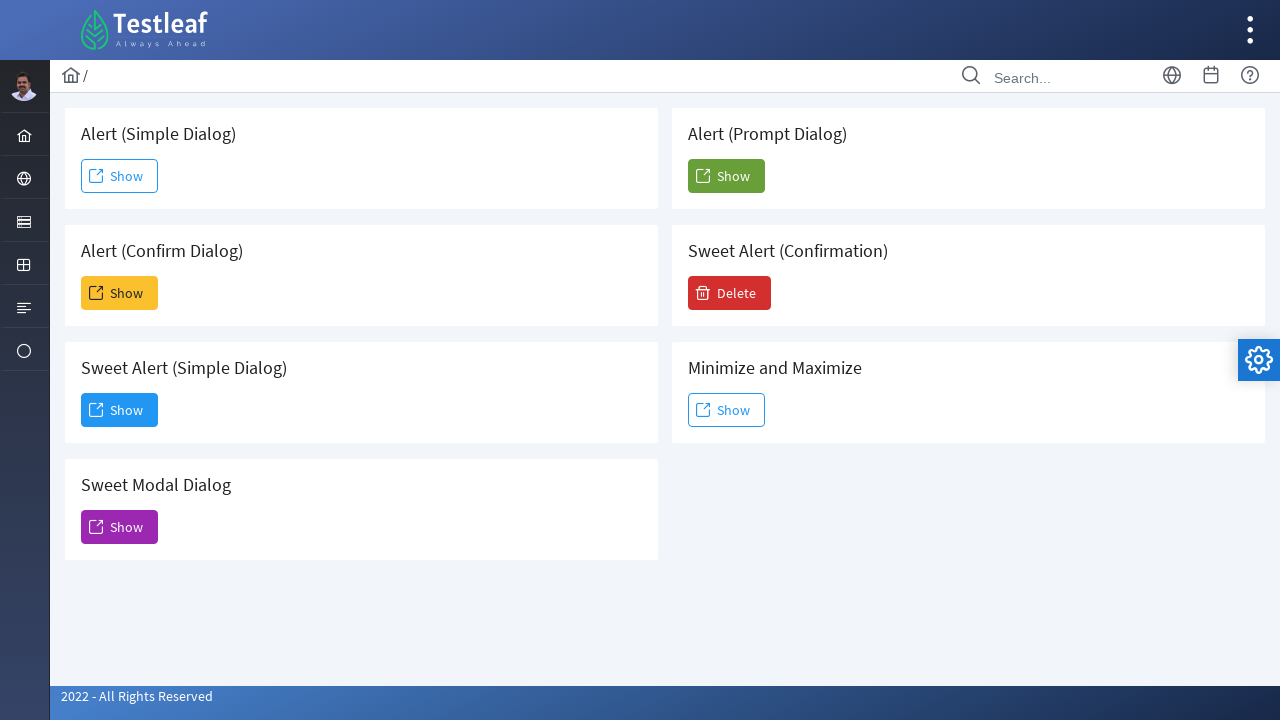

Set up dialog handler for all alert types (accept prompt with 'User', dismiss others)
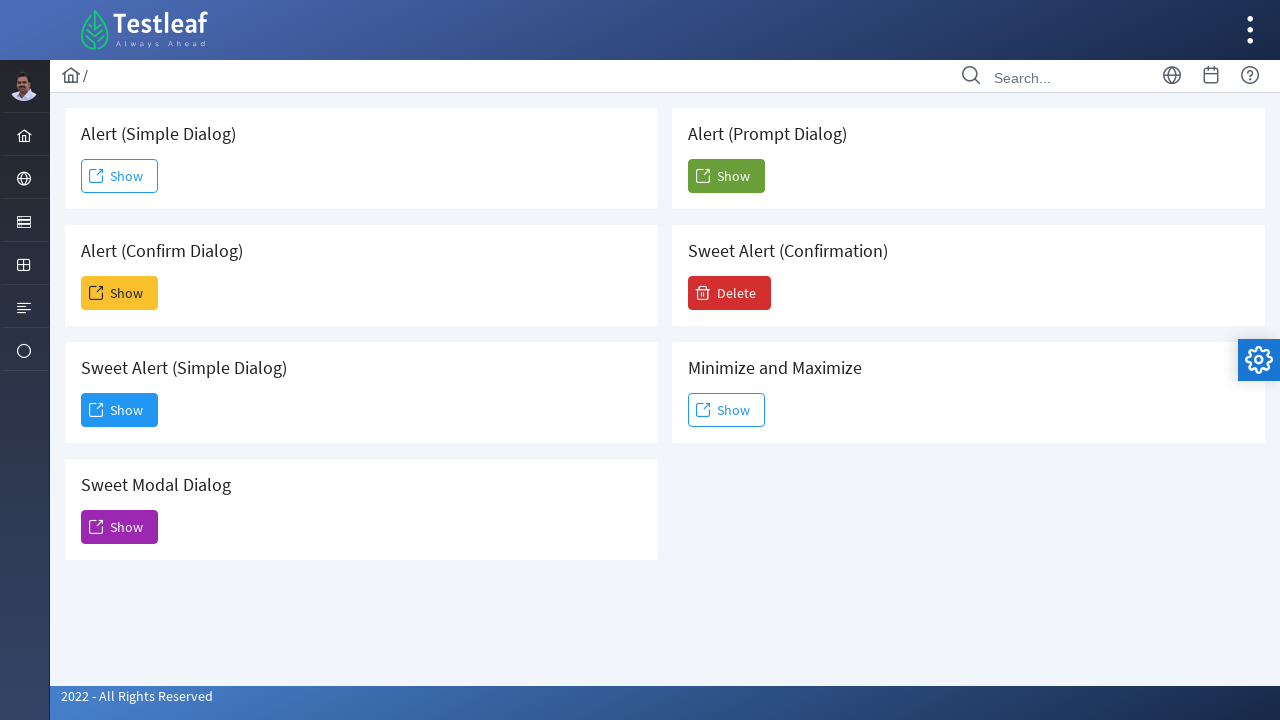

Clicked Show button for simple alert at (120, 176) on (//span[text()='Show'])[1]
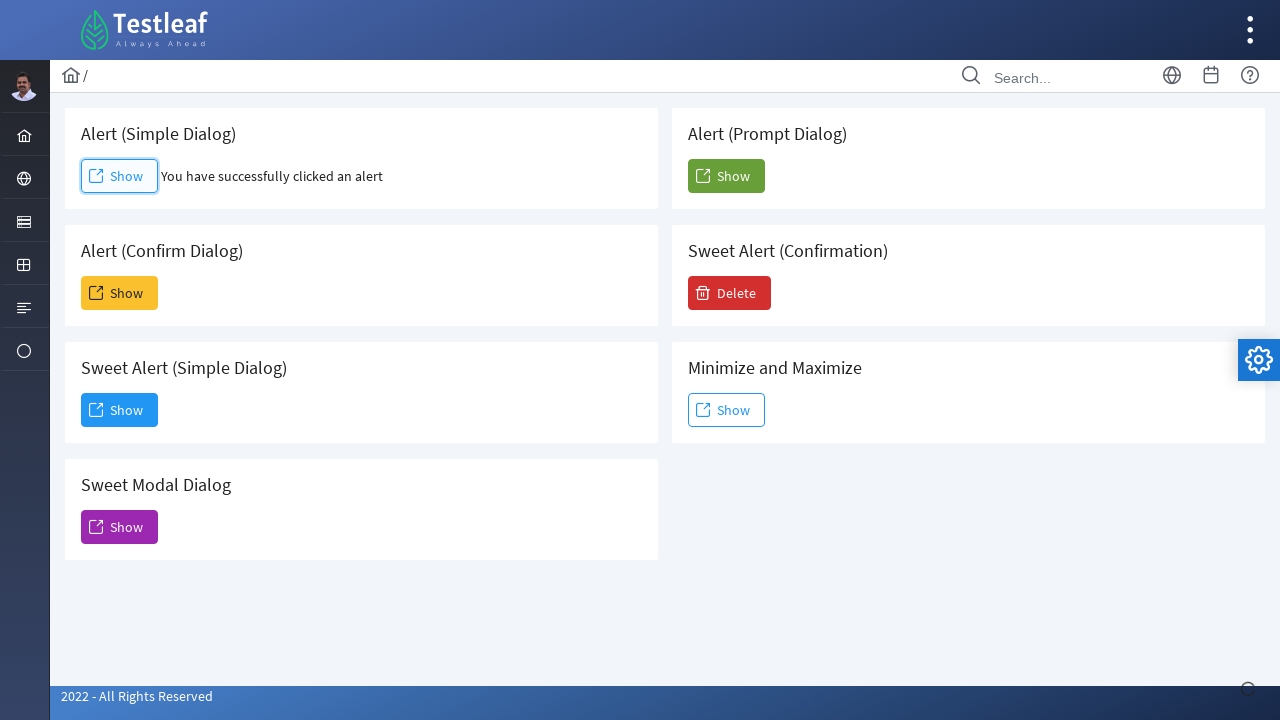

Simple alert result displayed
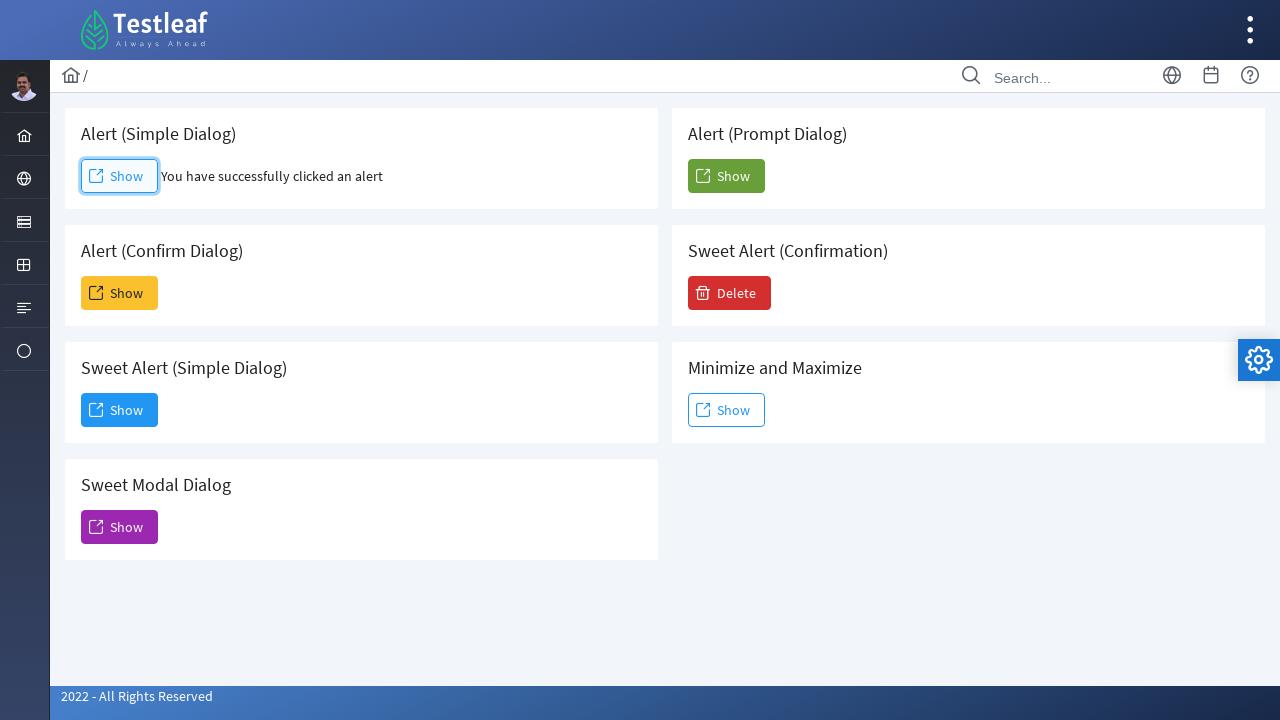

Clicked Show button for confirmation alert at (120, 293) on (//span[text()='Show'])[2]
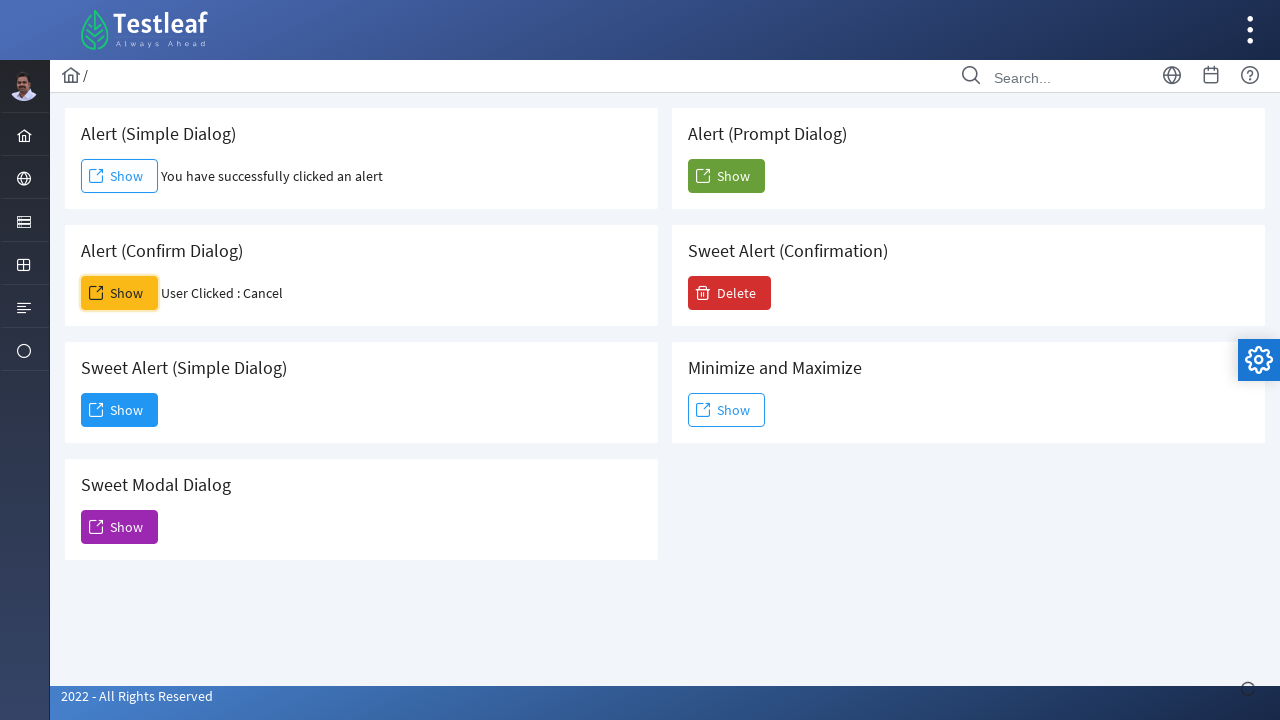

Confirmation alert result displayed
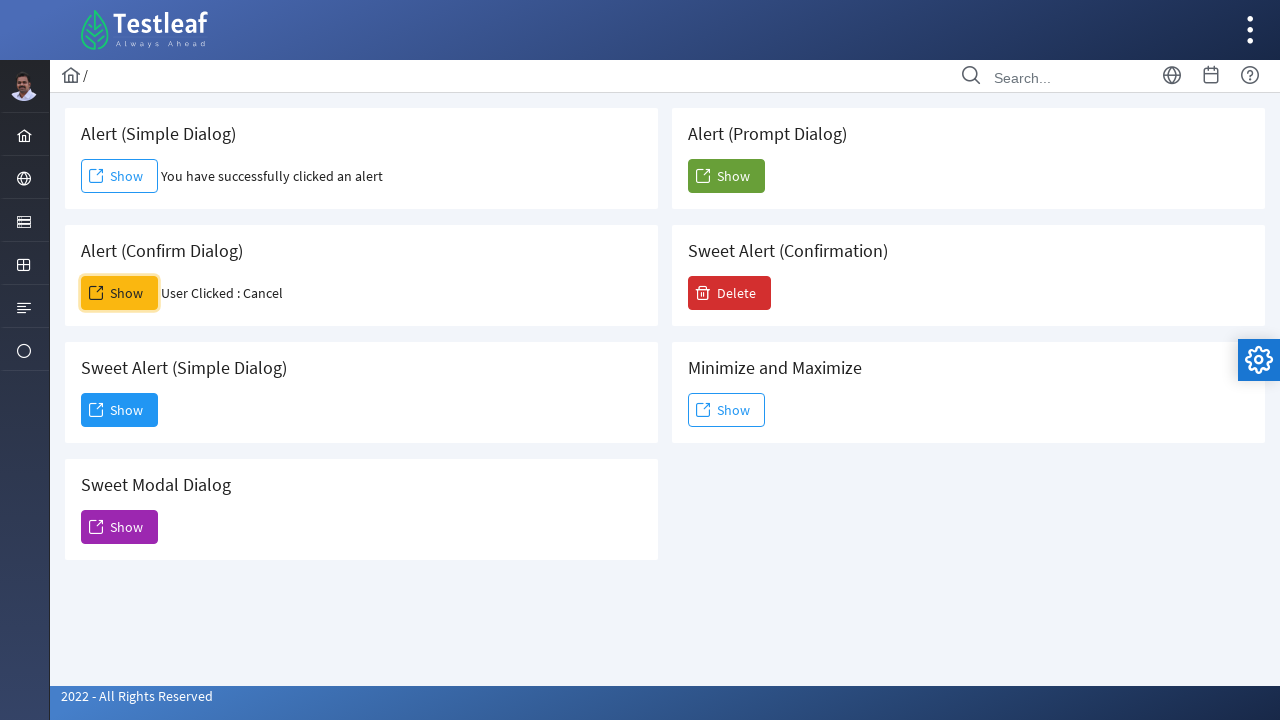

Clicked Show button for prompt dialog at (726, 176) on (//h5[text()=' Alert (Prompt Dialog)']/following::span[text()='Show'])[1]
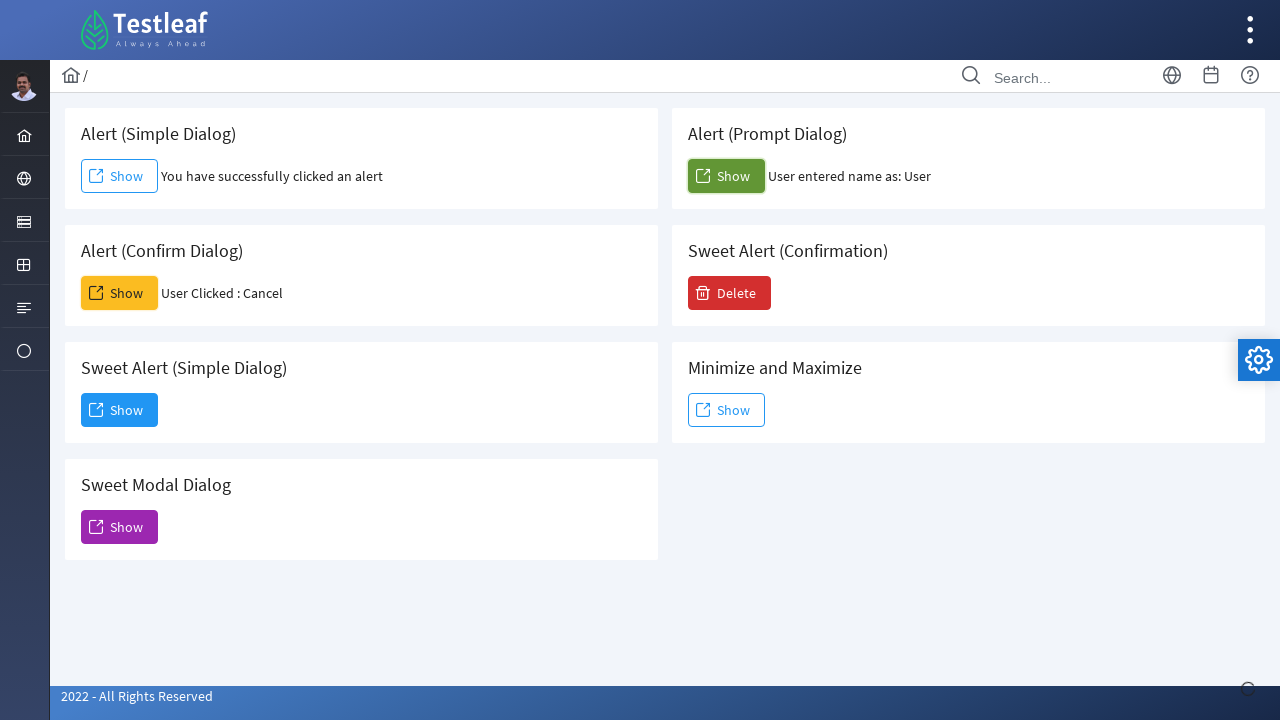

Prompt dialog result displayed after accepting with 'User'
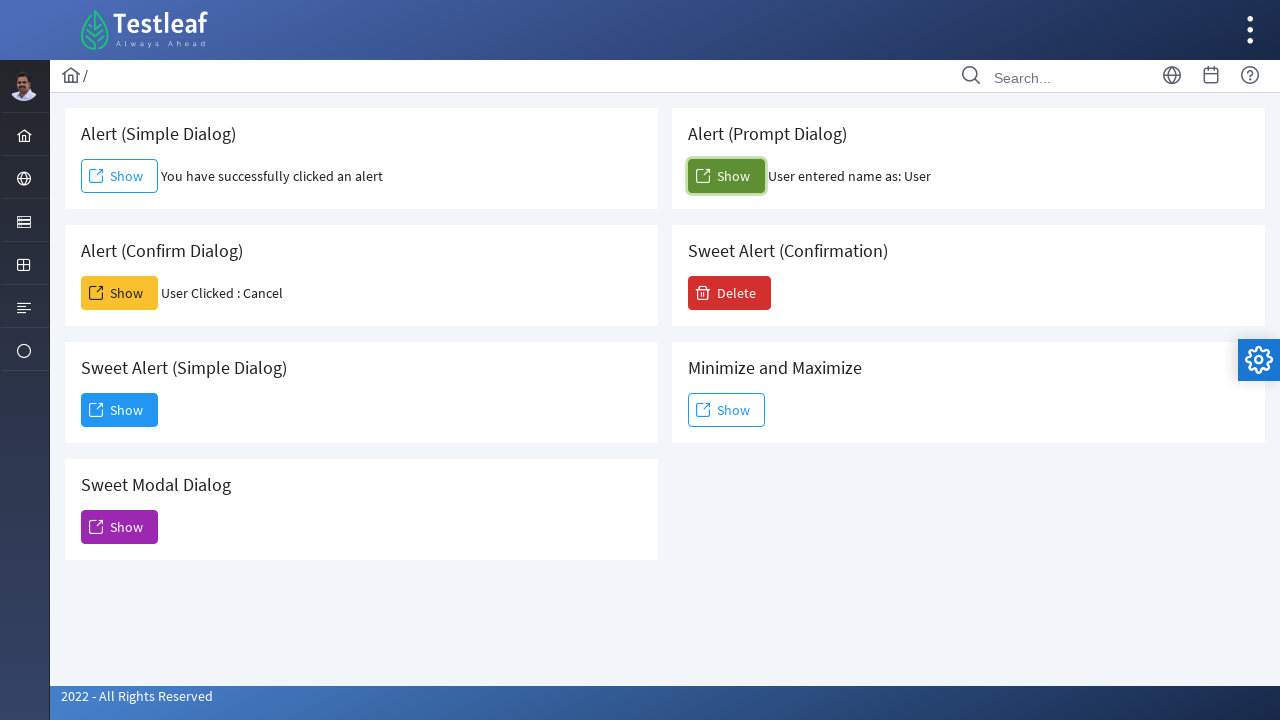

Clicked Show button for simple sweet alert at (120, 410) on (//h5[text()='Sweet Alert (Simple Dialog)']/following::span[text()='Show'])[1]
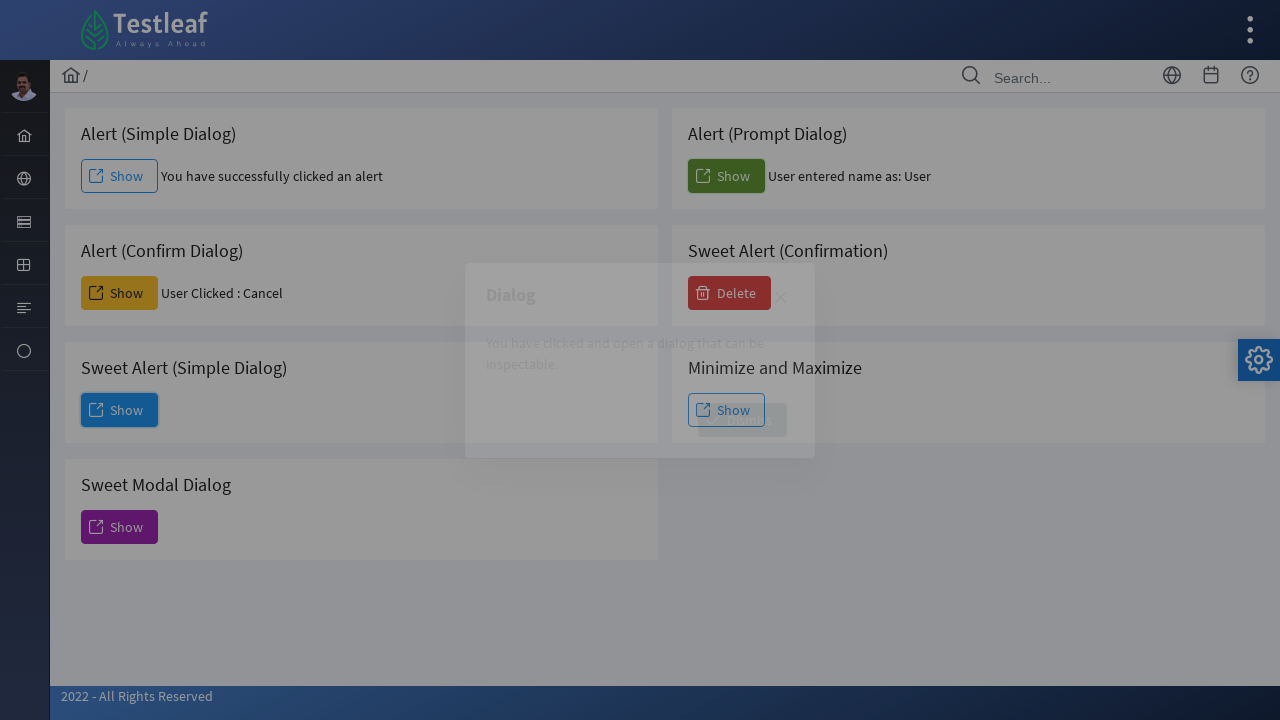

Clicked Dismiss button on simple sweet alert at (742, 420) on xpath=//span[text()='Dismiss']
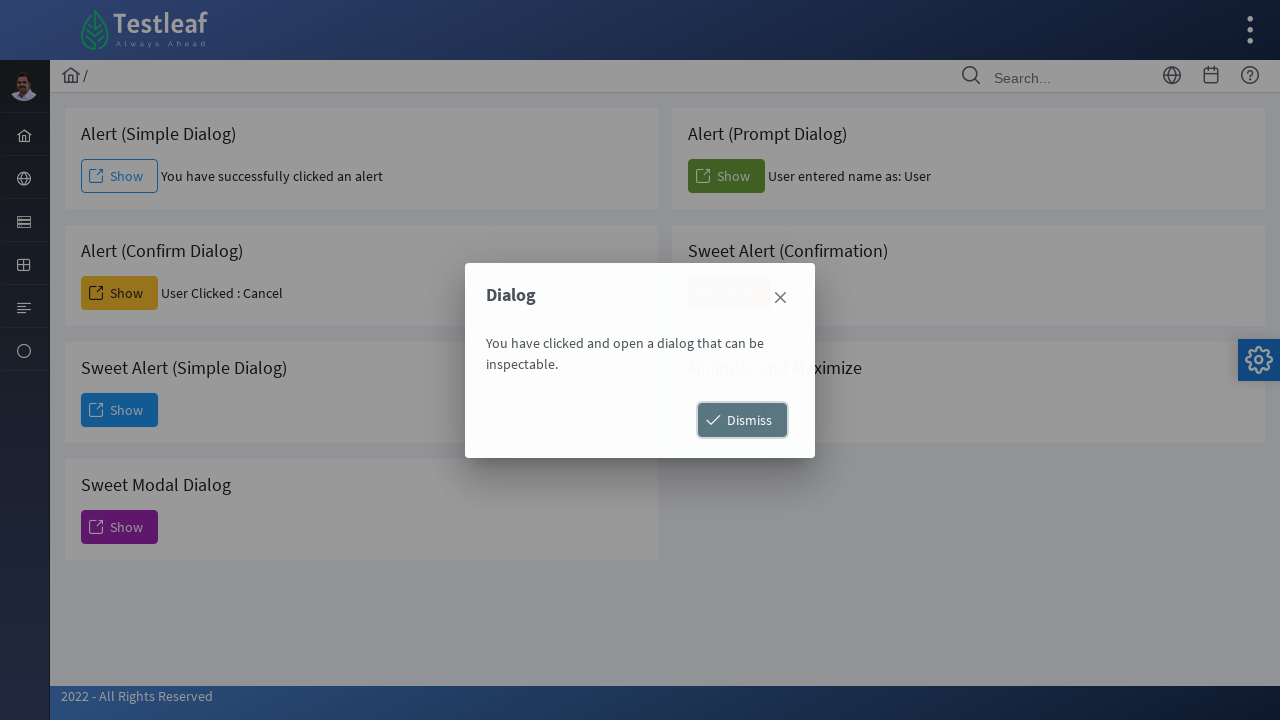

Clicked Show button for sweet modal dialog at (120, 527) on (//h5[text()='Sweet Modal Dialog']/following::span[text()='Show'])[1]
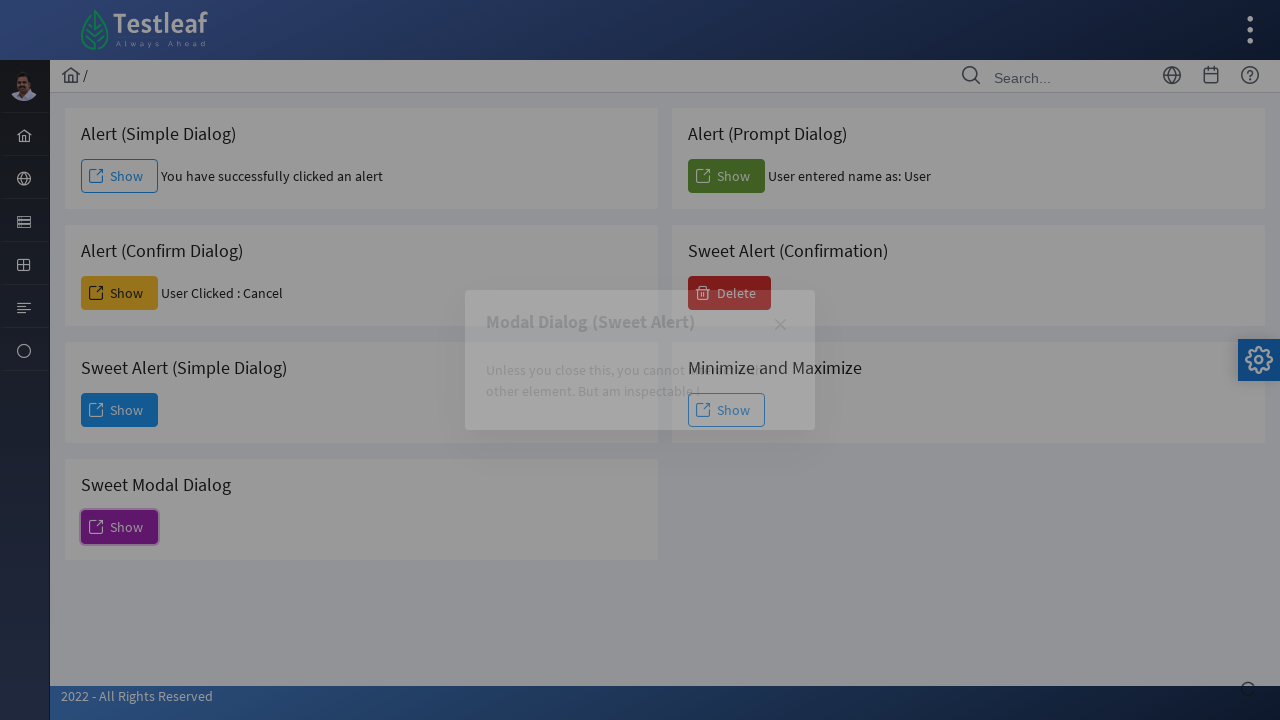

Clicked close button on sweet modal dialog at (780, 325) on xpath=//span[text()='Modal Dialog (Sweet Alert)']/following::a
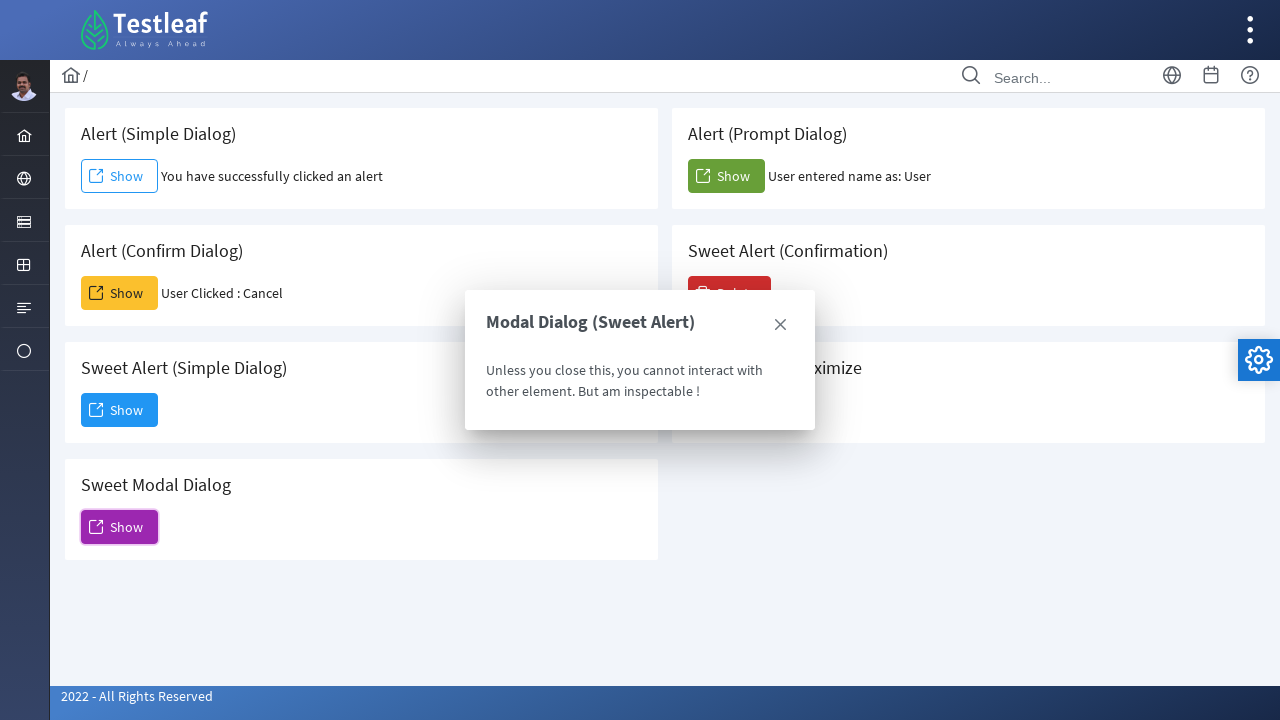

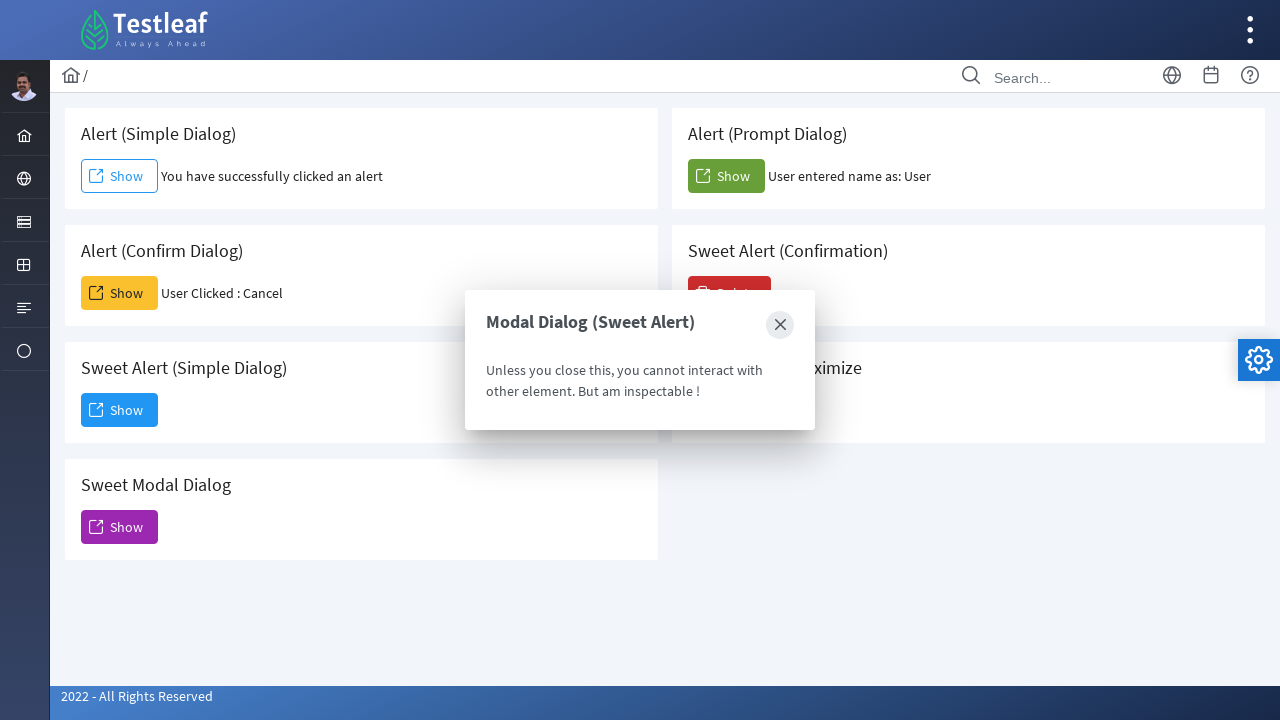